Tests window handling by clicking a link that opens a new window, extracting text from the child window, and using it to fill a form field in the parent window

Starting URL: https://www.rahulshettyacademy.com/loginpagePractise/

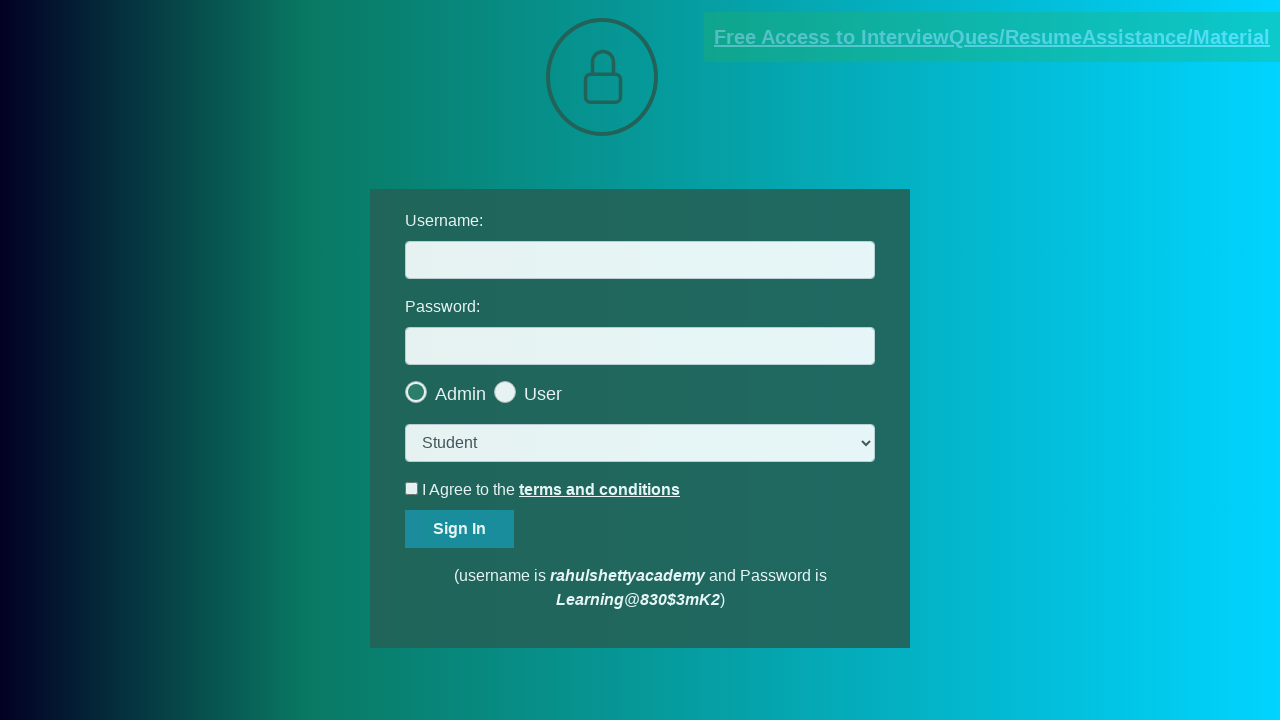

Clicked blinking text link to open new window at (992, 37) on a.blinkingText
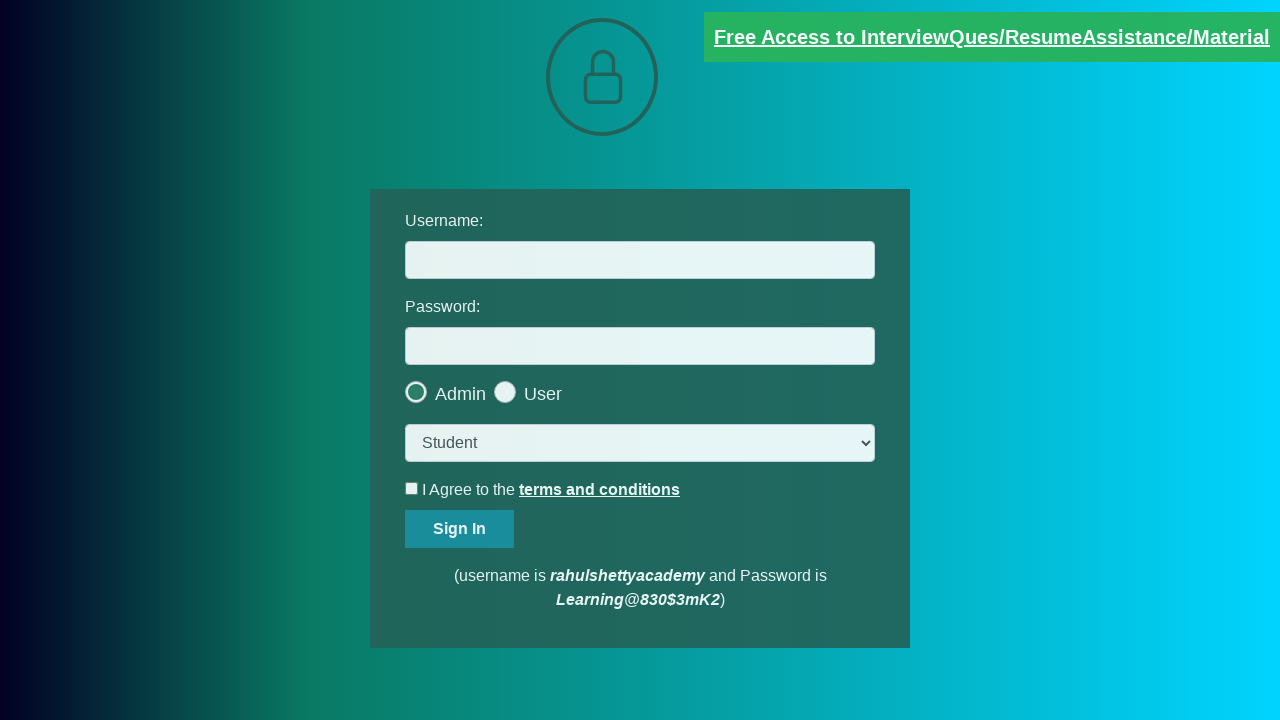

New child window opened and captured
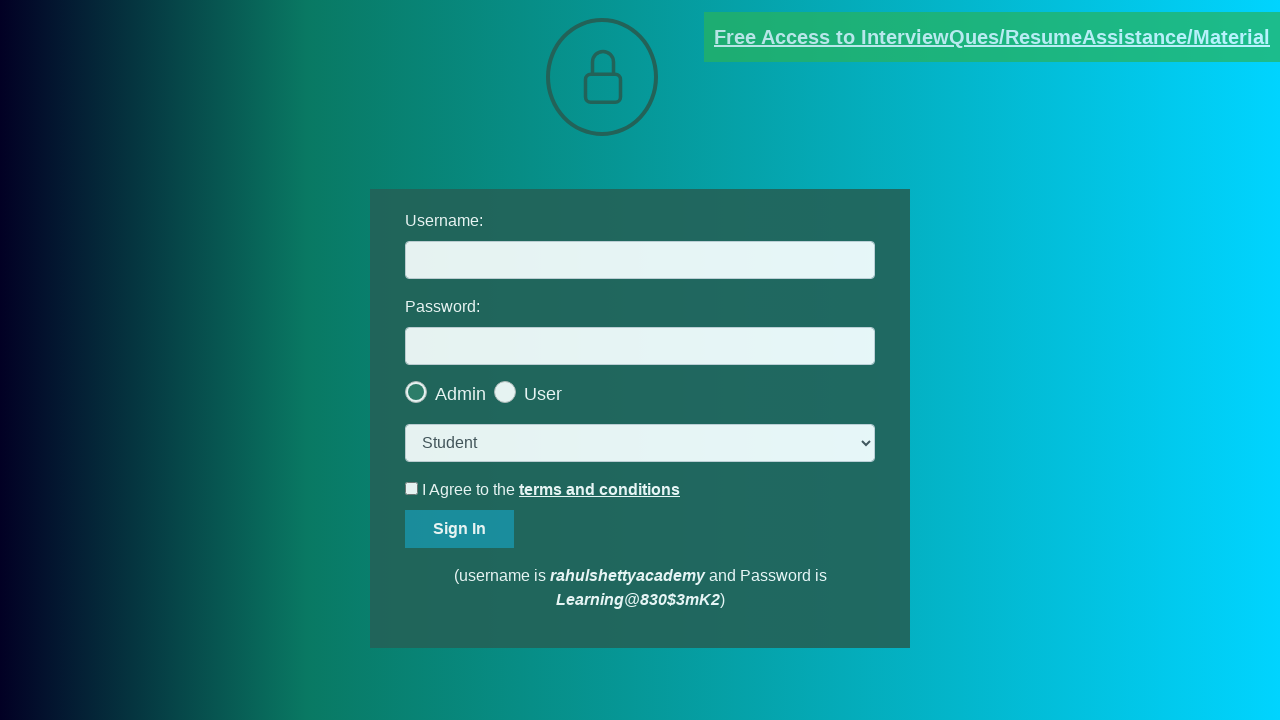

Extracted email from child window: mentor@rahulshettyacademy.com
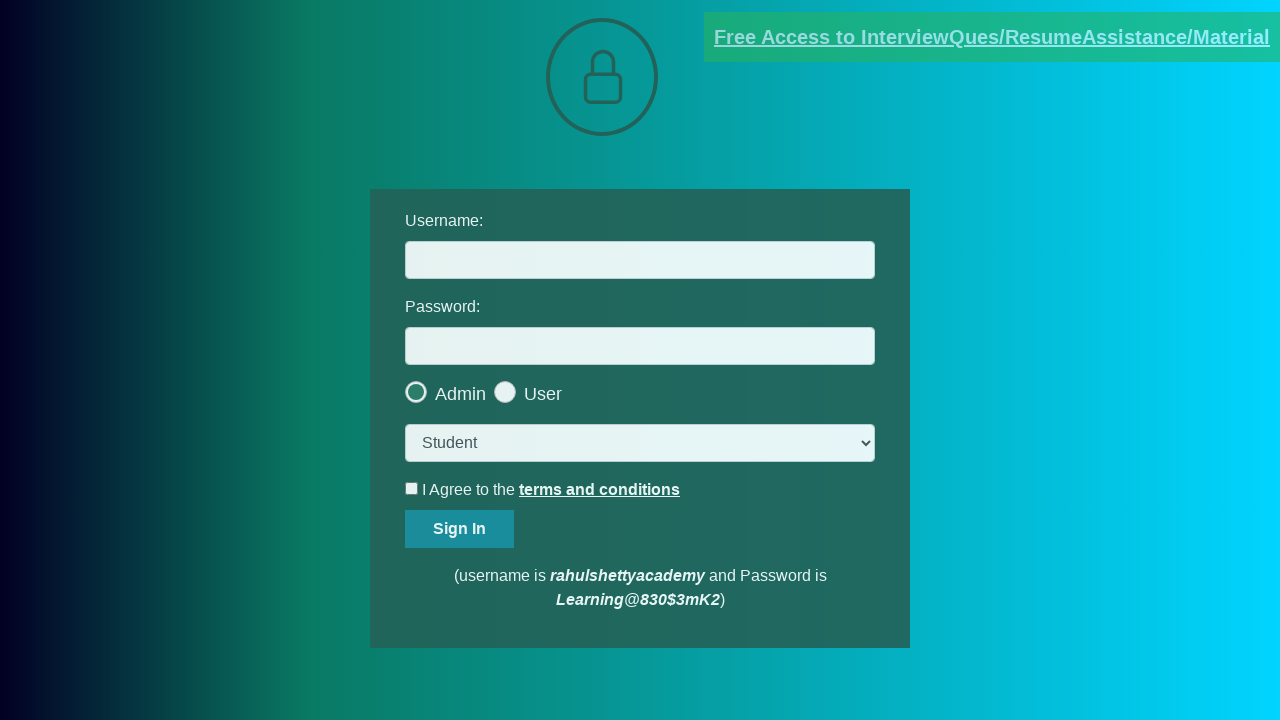

Filled username field with extracted email: mentor@rahulshettyacademy.com on #username
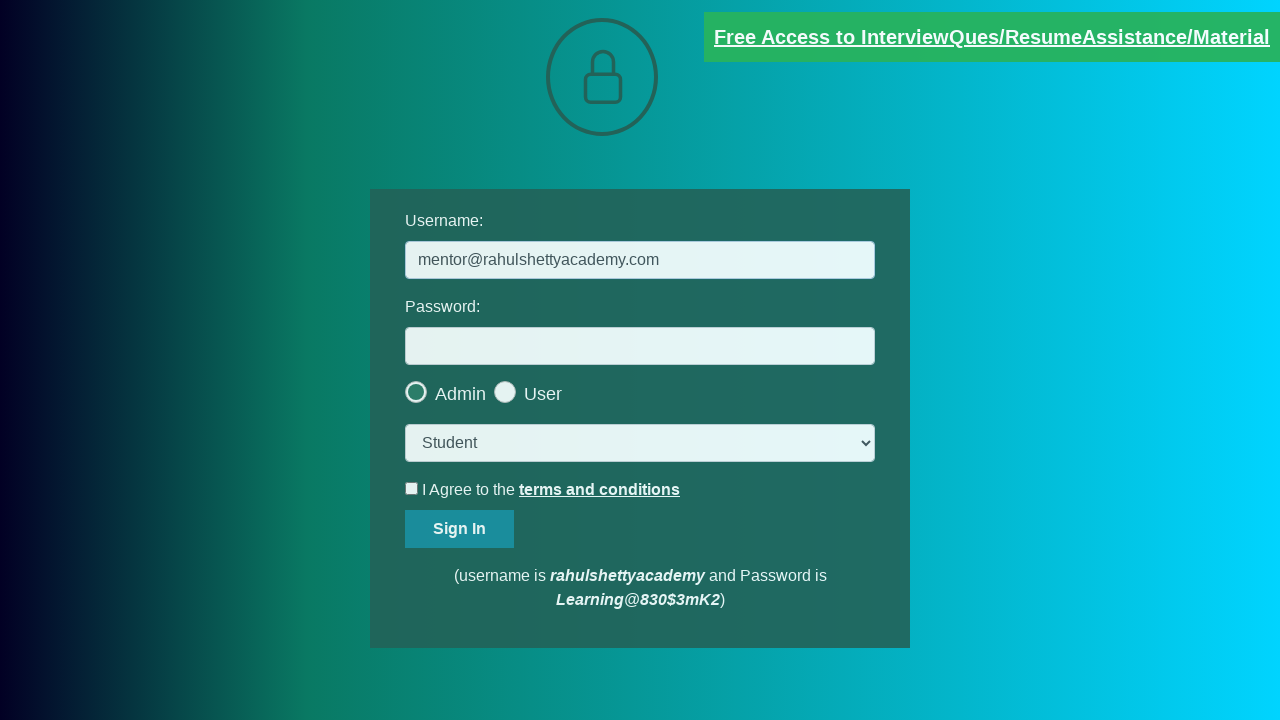

Closed child window
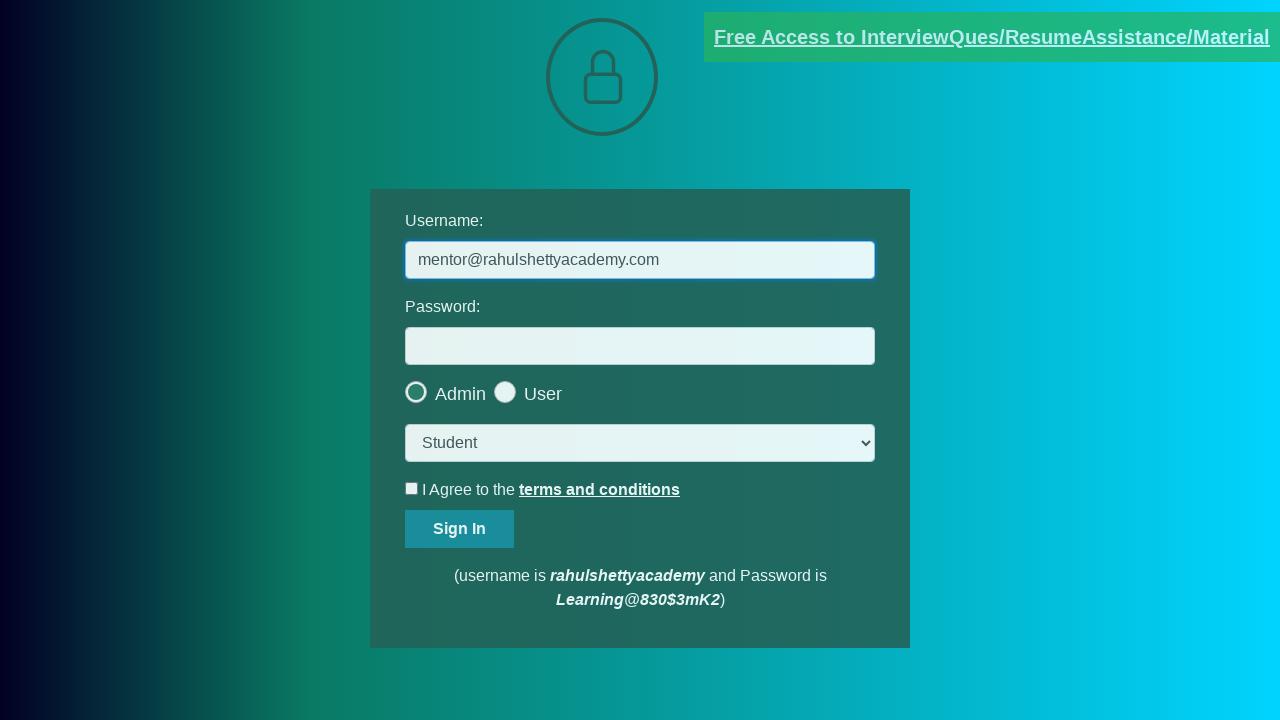

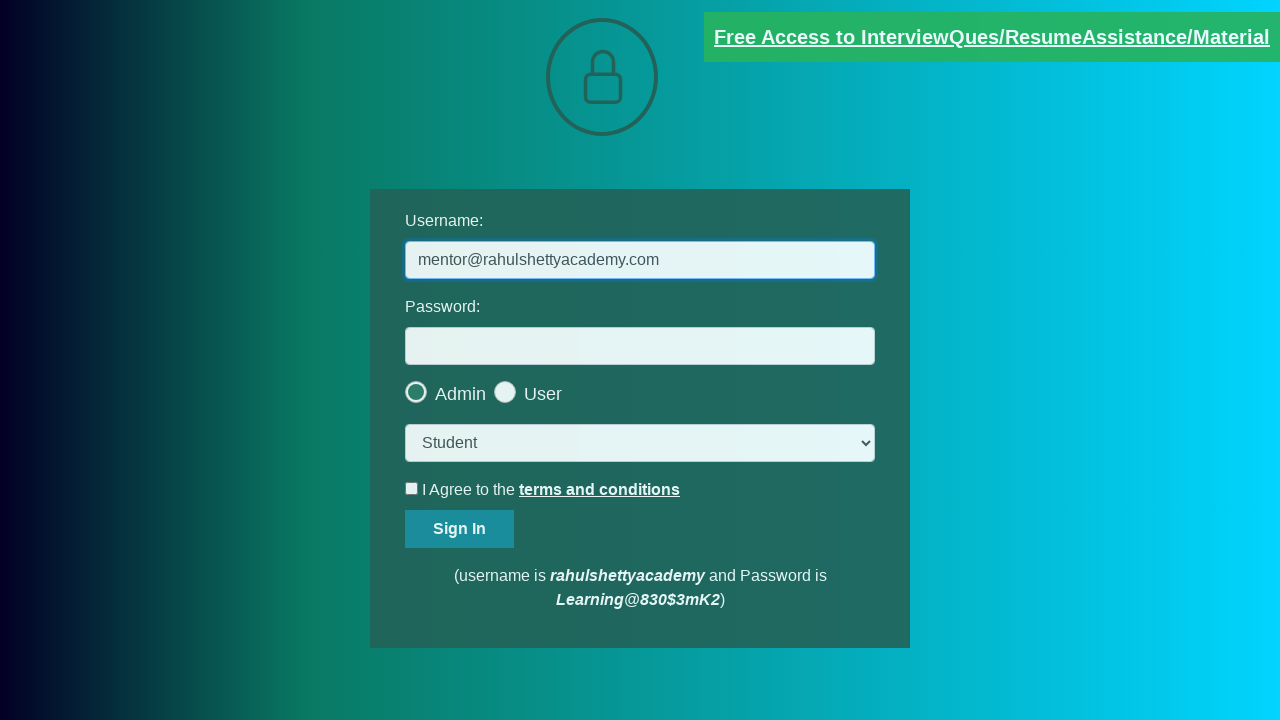